Navigates to a test automation practice page and verifies that a book table is present with rows and columns of data.

Starting URL: https://testautomationpractice.blogspot.com/

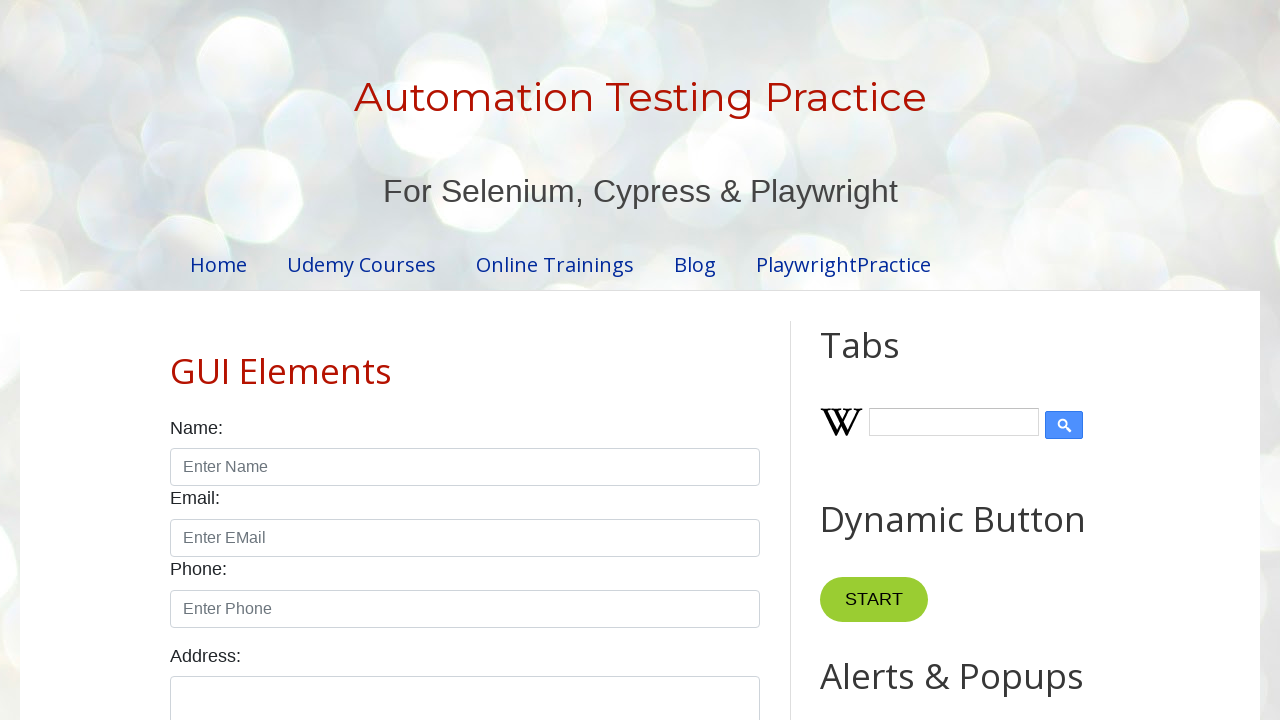

Navigated to test automation practice page
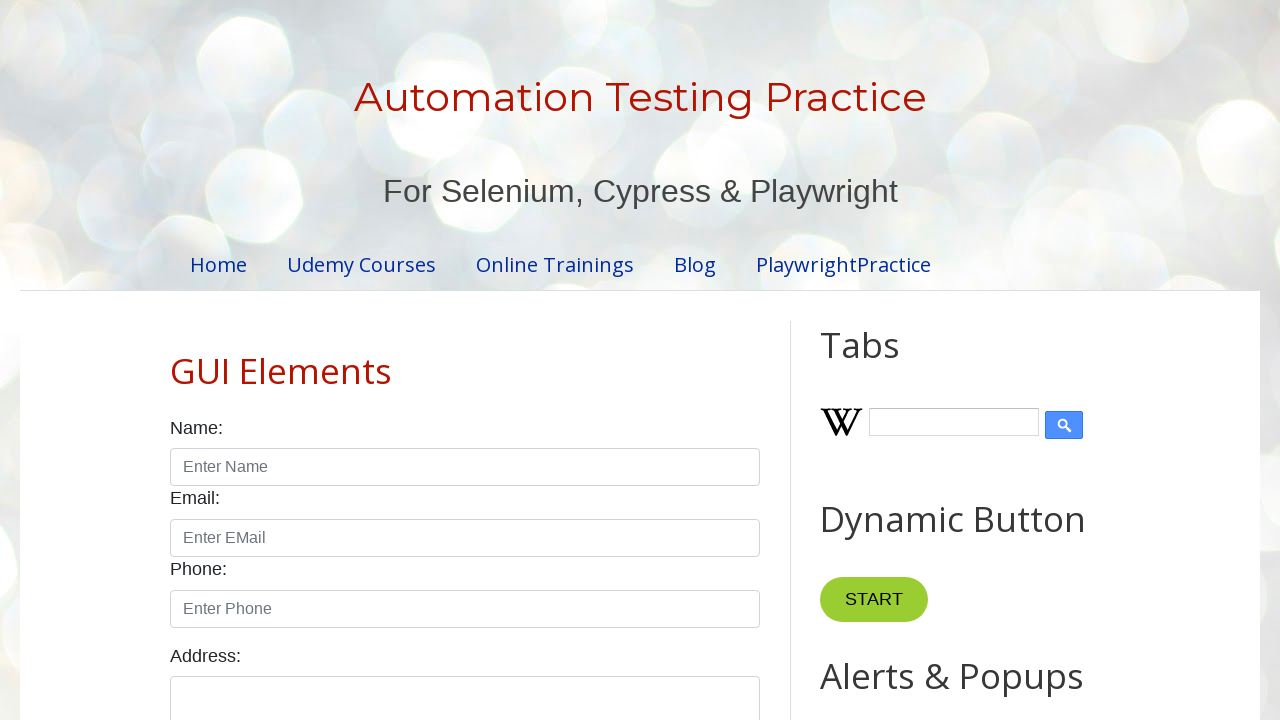

BookTable element is present on the page
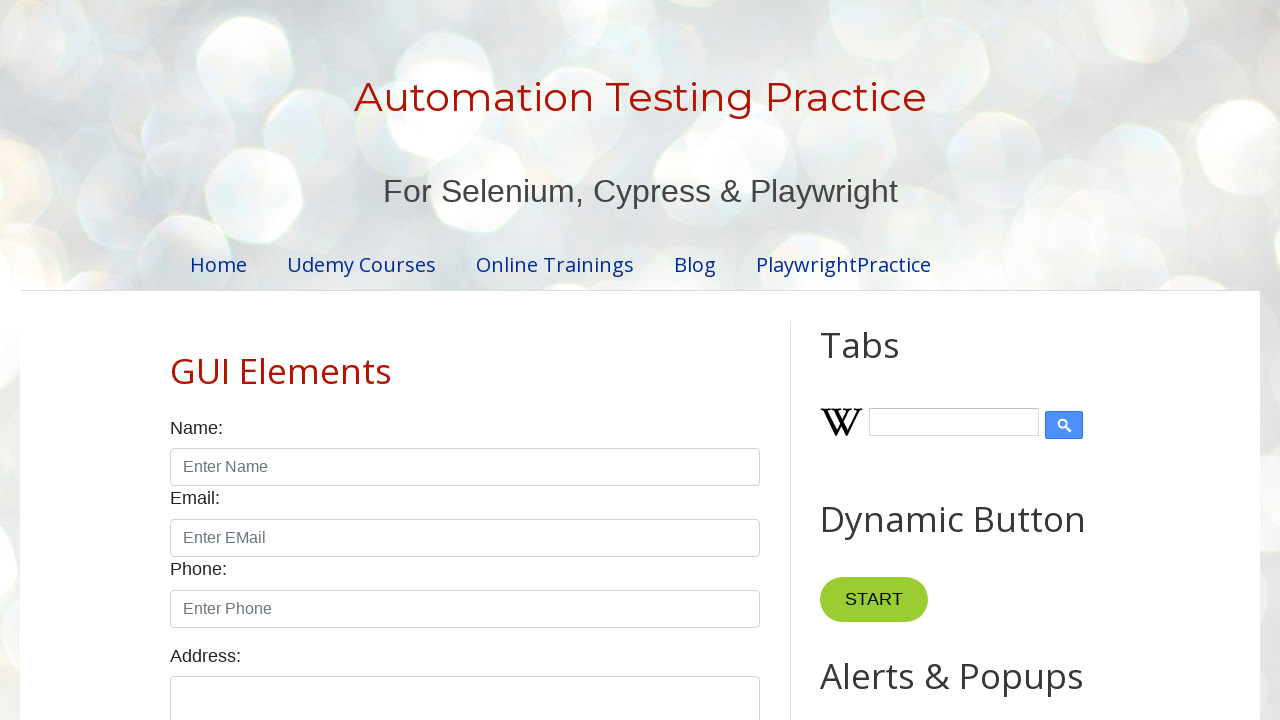

Table rows loaded in BookTable
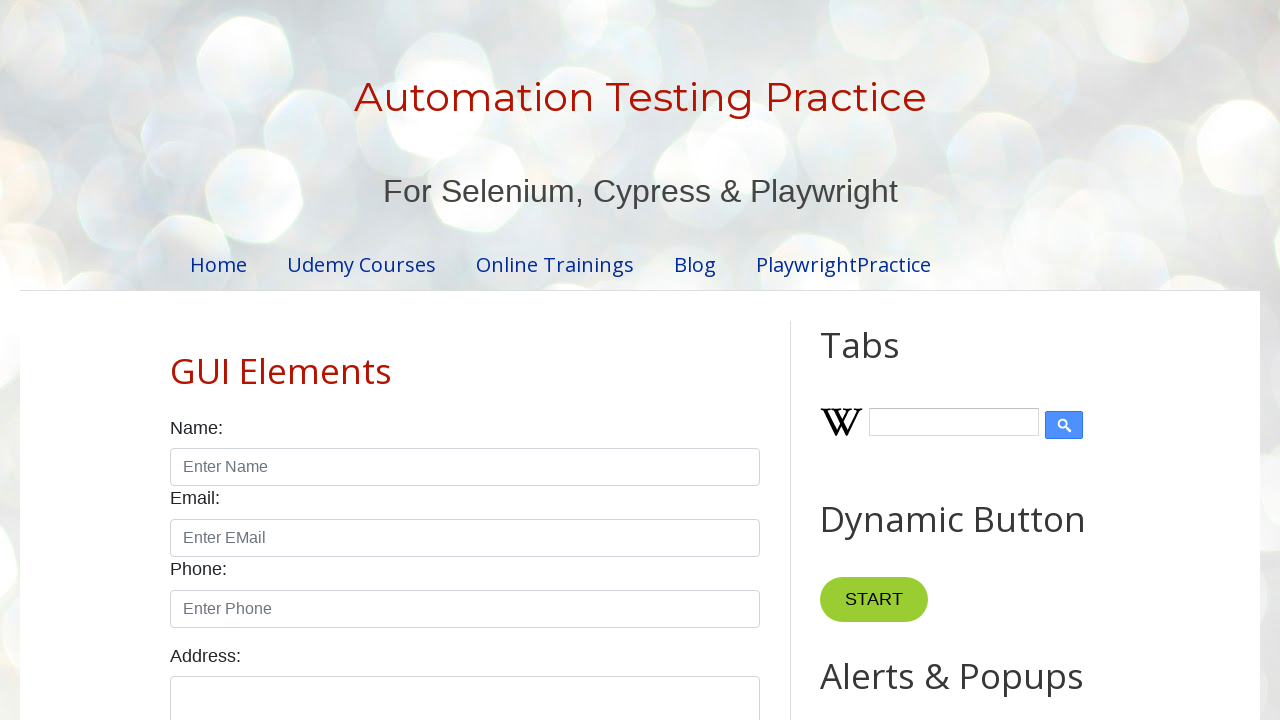

Table header columns verified in BookTable
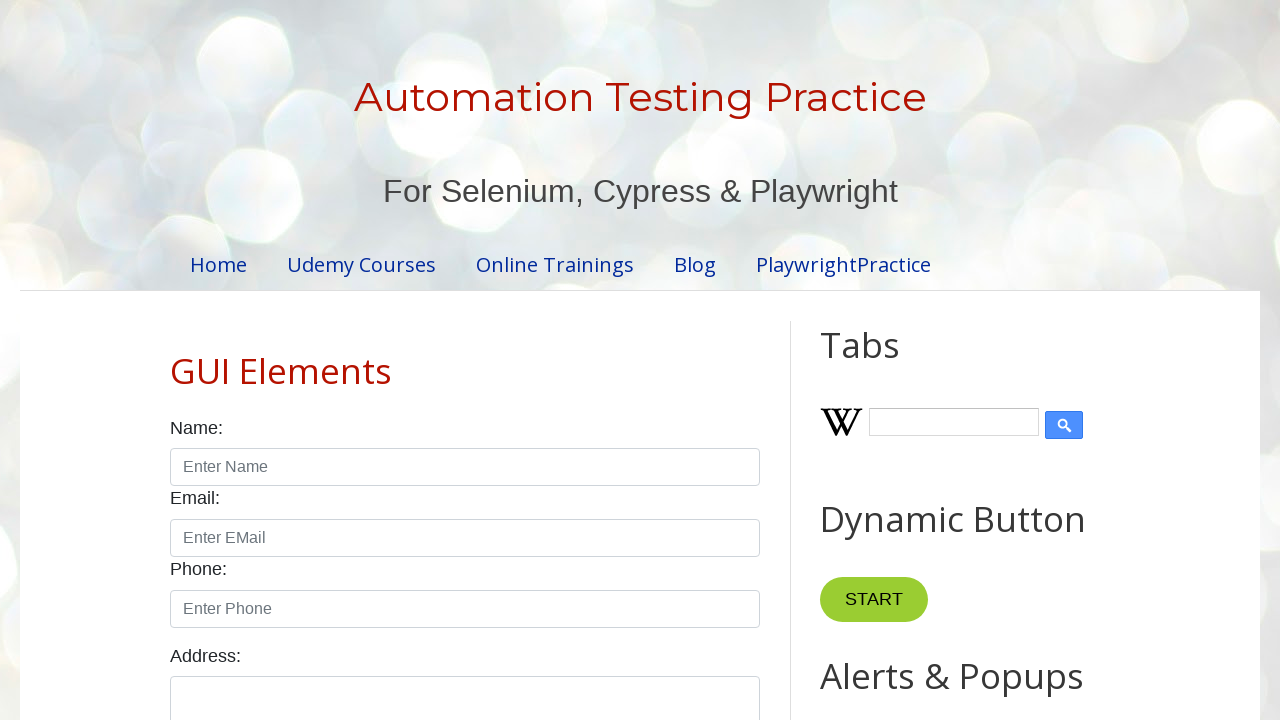

Clicked on cell in row 2, column 1 of BookTable at (290, 360) on table[name='BookTable'] tbody tr:nth-child(2) td:nth-child(1)
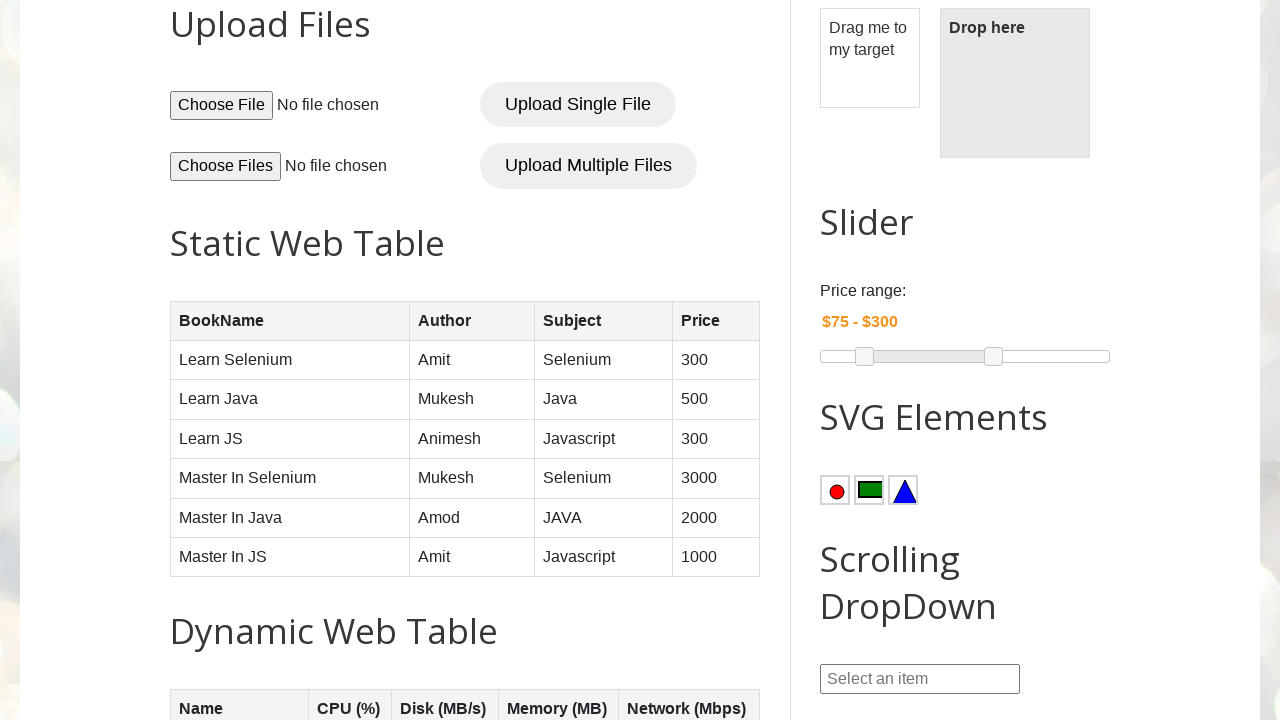

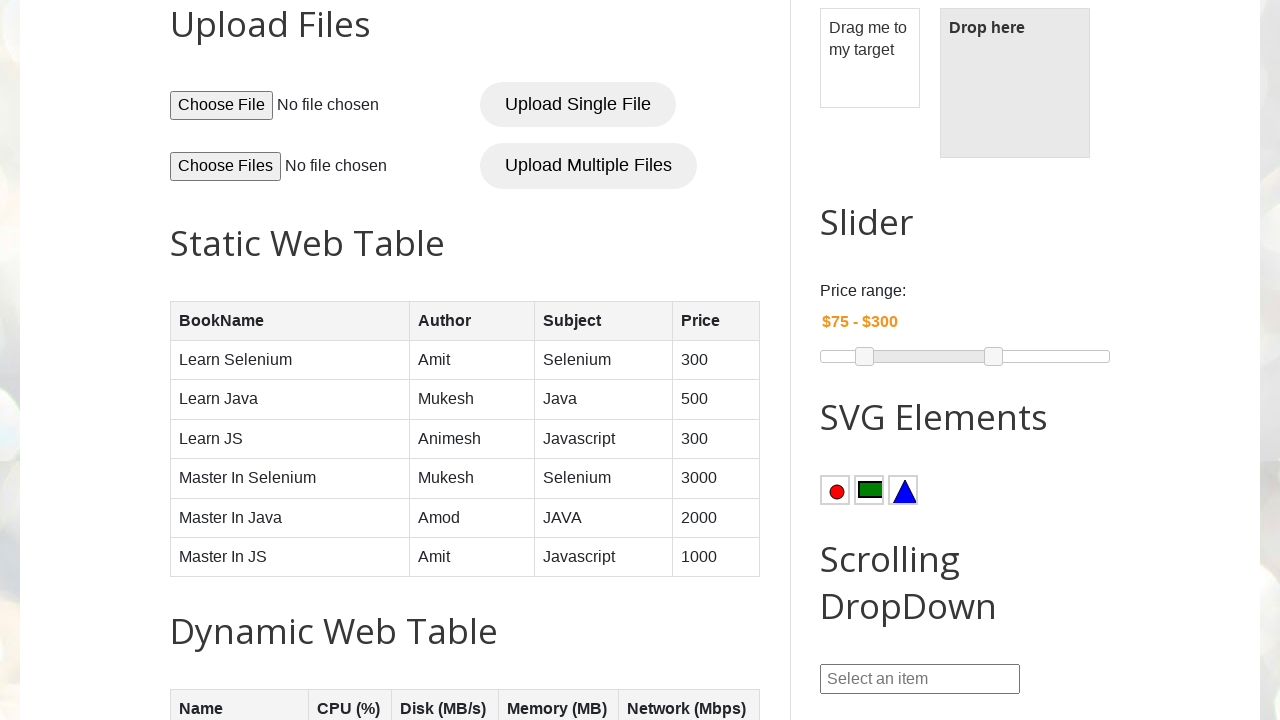